Navigates to Santander Asset Management fund search page and verifies that a table with fund data is displayed

Starting URL: https://www.santanderassetmanagement.cl/buscador-de-fondos

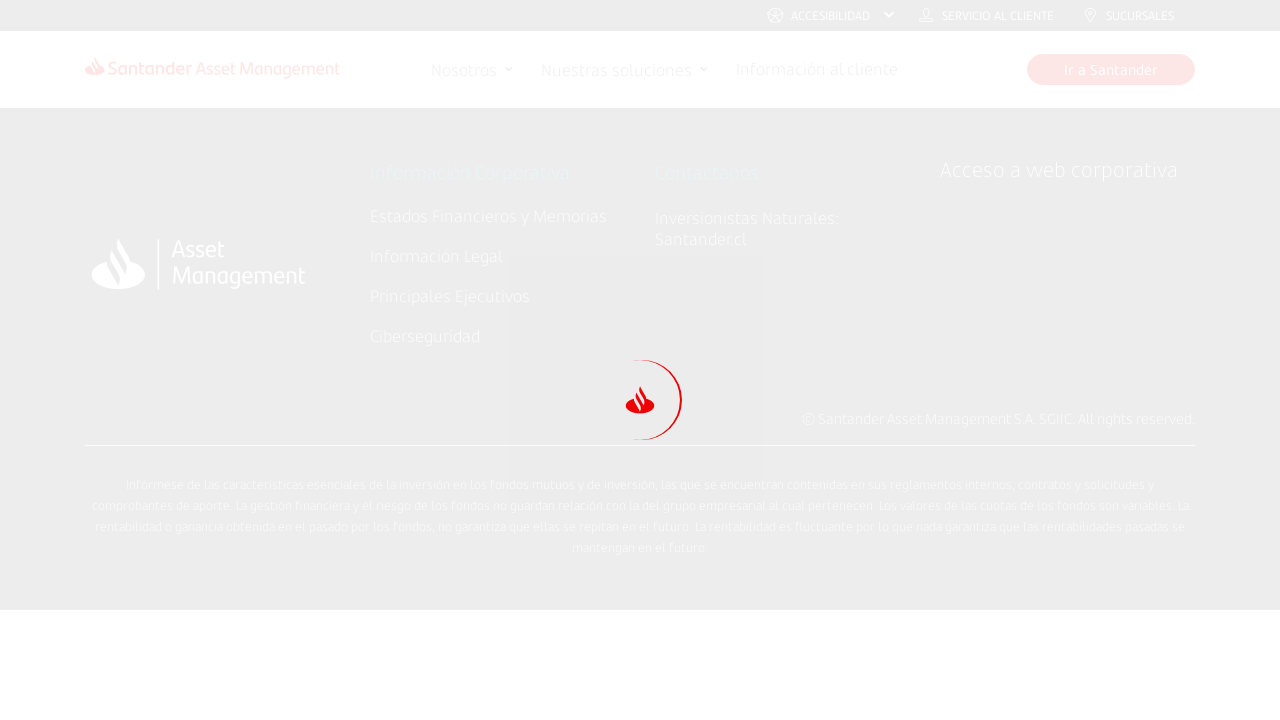

Navigated to Santander Asset Management fund search page
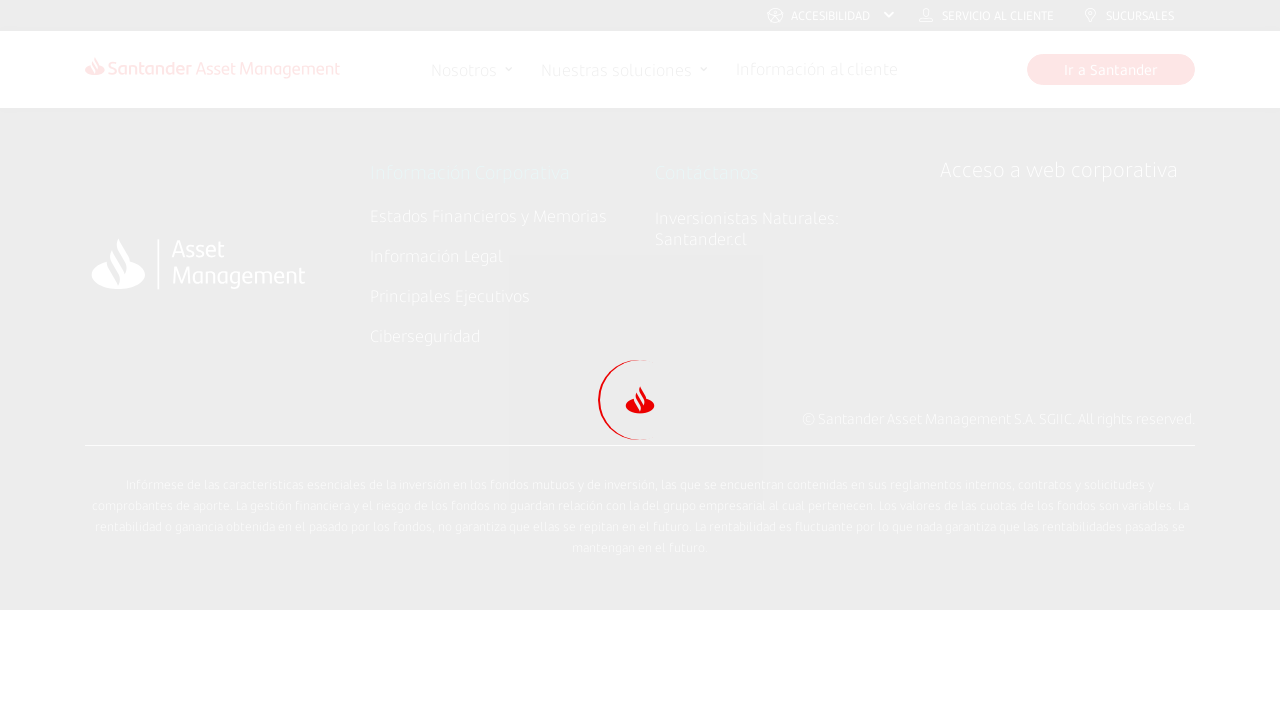

Fund search table element loaded
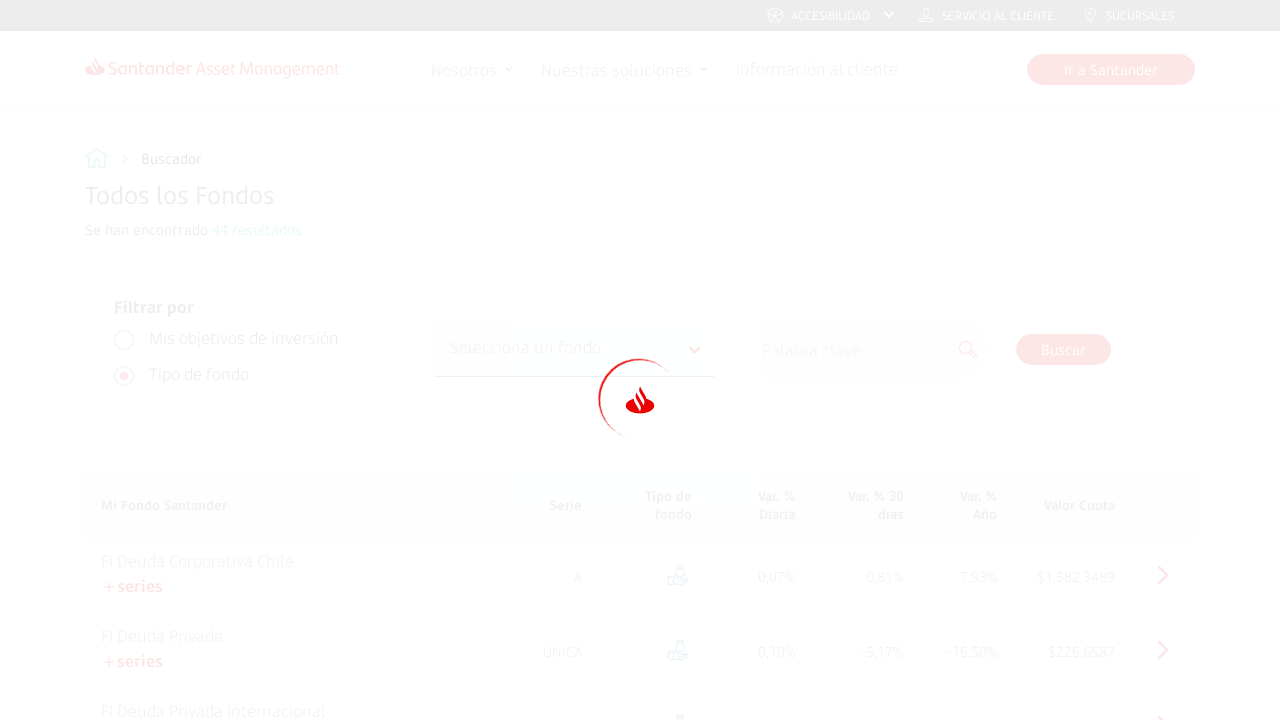

Table headers verified to be present
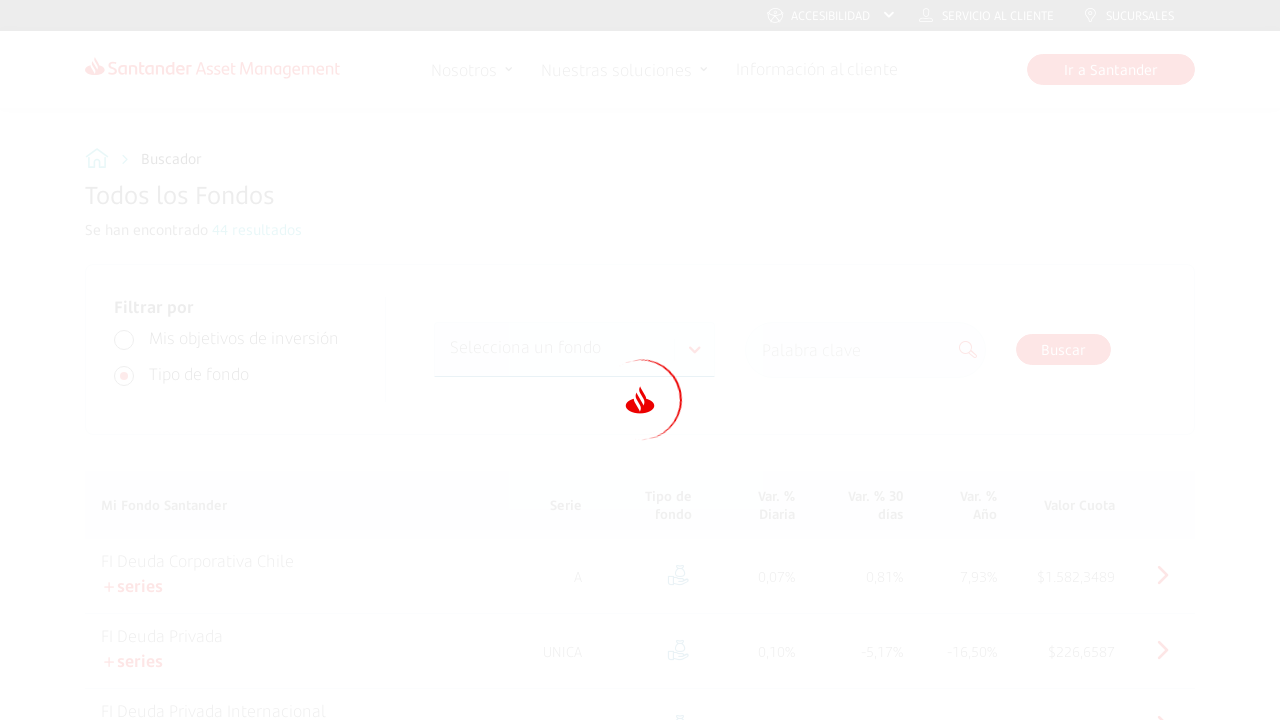

Table data rows verified to be present
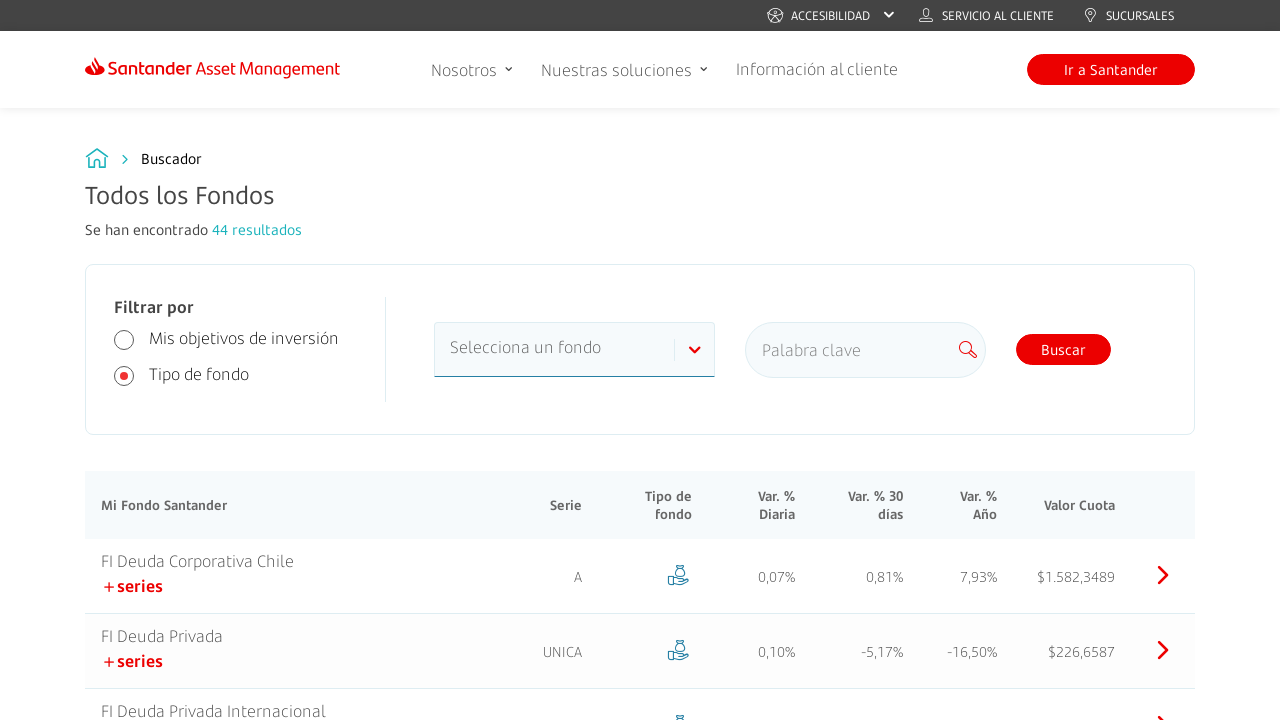

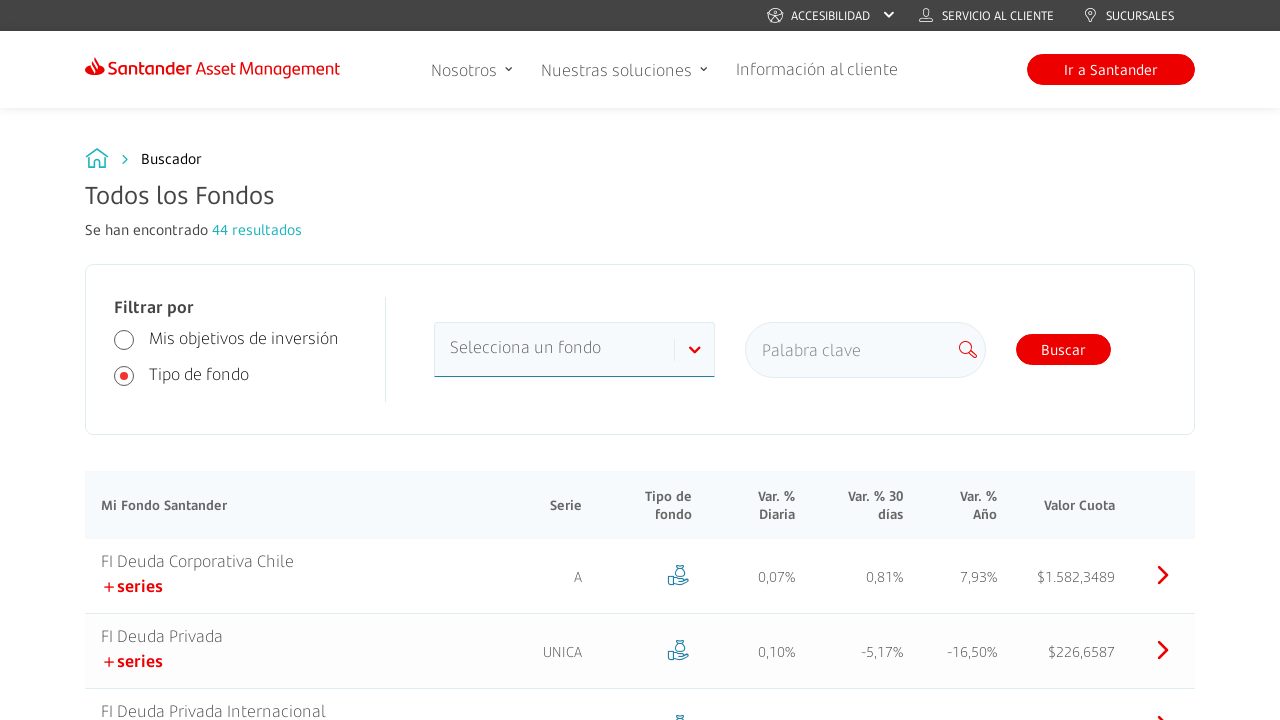